Tests clicking a button with a dynamic ID on a UI testing playground site to verify the ability to locate elements by CSS class selectors rather than dynamic IDs.

Starting URL: http://uitestingplayground.com/dynamicid

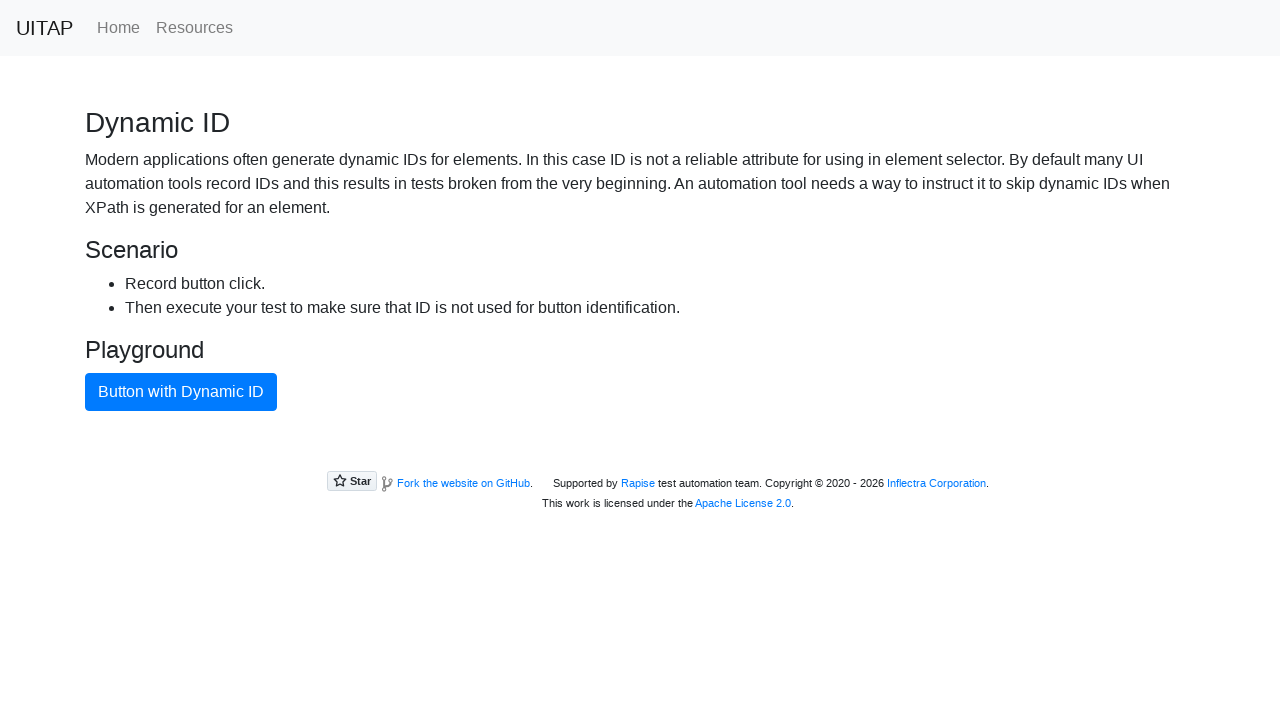

Clicked the blue button using CSS class selector to bypass dynamic ID at (181, 392) on button.btn.btn-primary
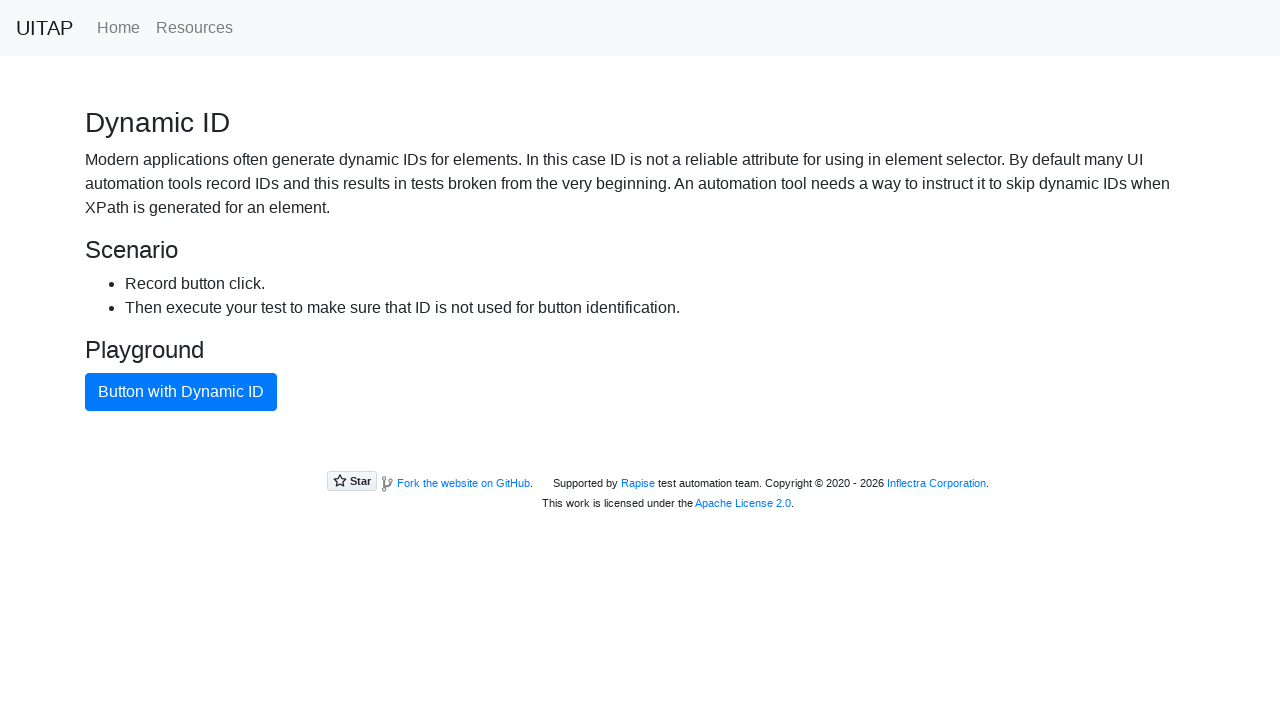

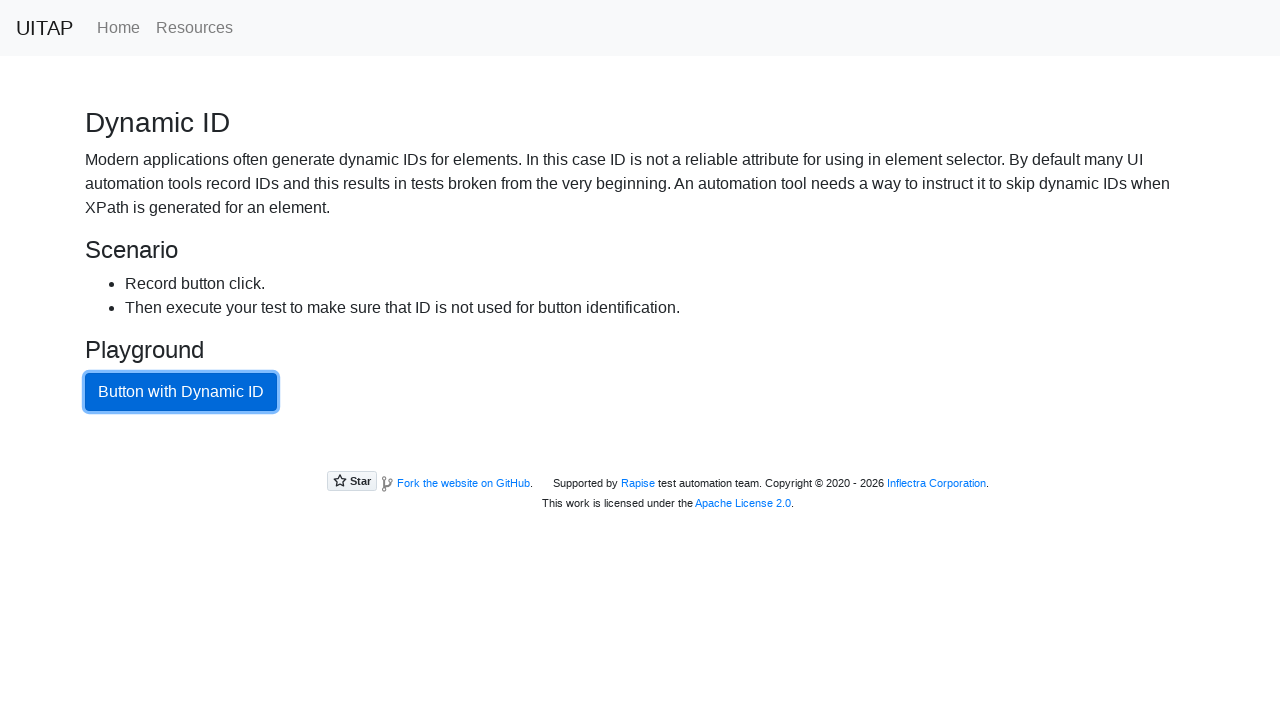